Tests page scrolling functionality by scrolling the window and a fixed table element, then verifies table data is accessible

Starting URL: https://rahulshettyacademy.com/AutomationPractice/

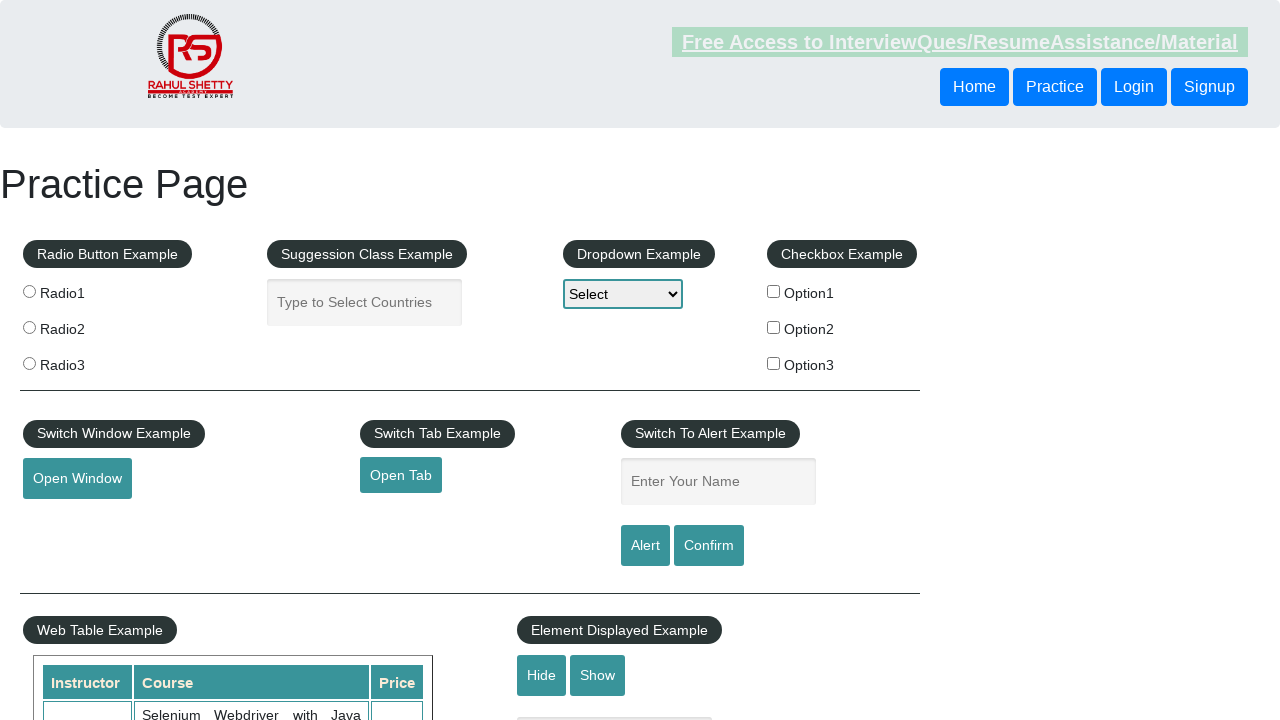

Scrolled window down by 500 pixels
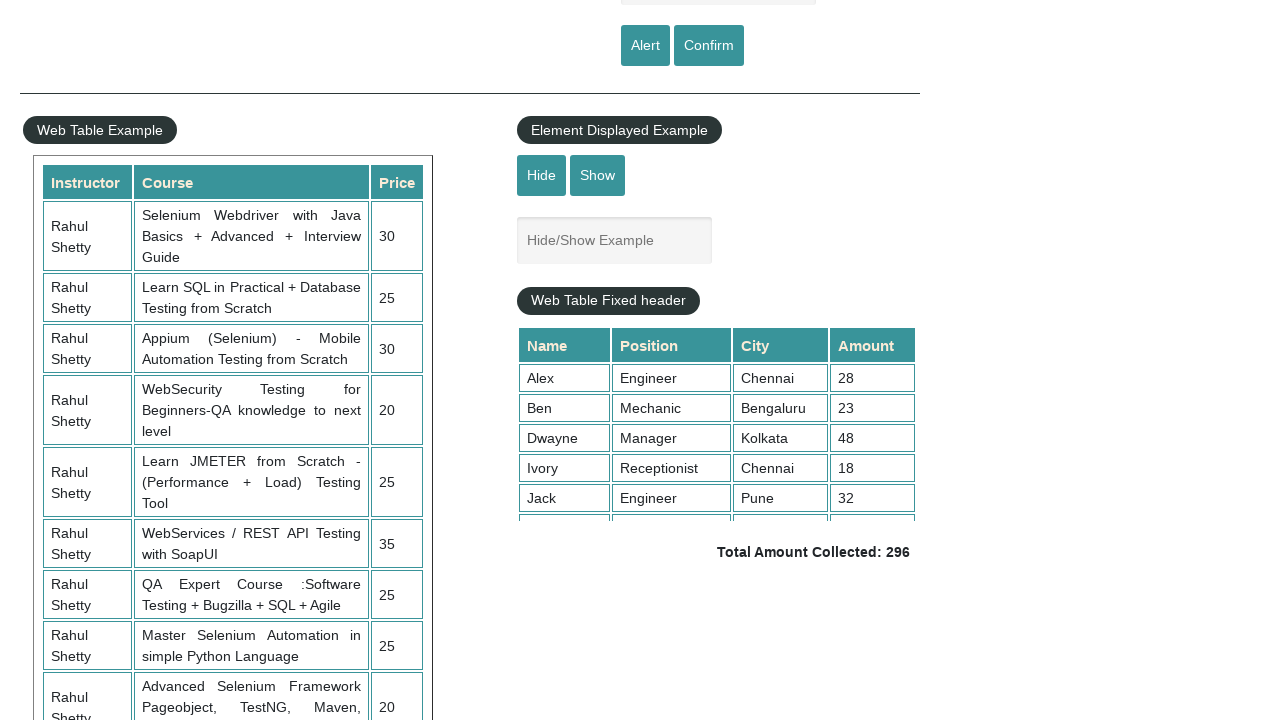

Scrolled fixed table element to top position (scrollTop=5000)
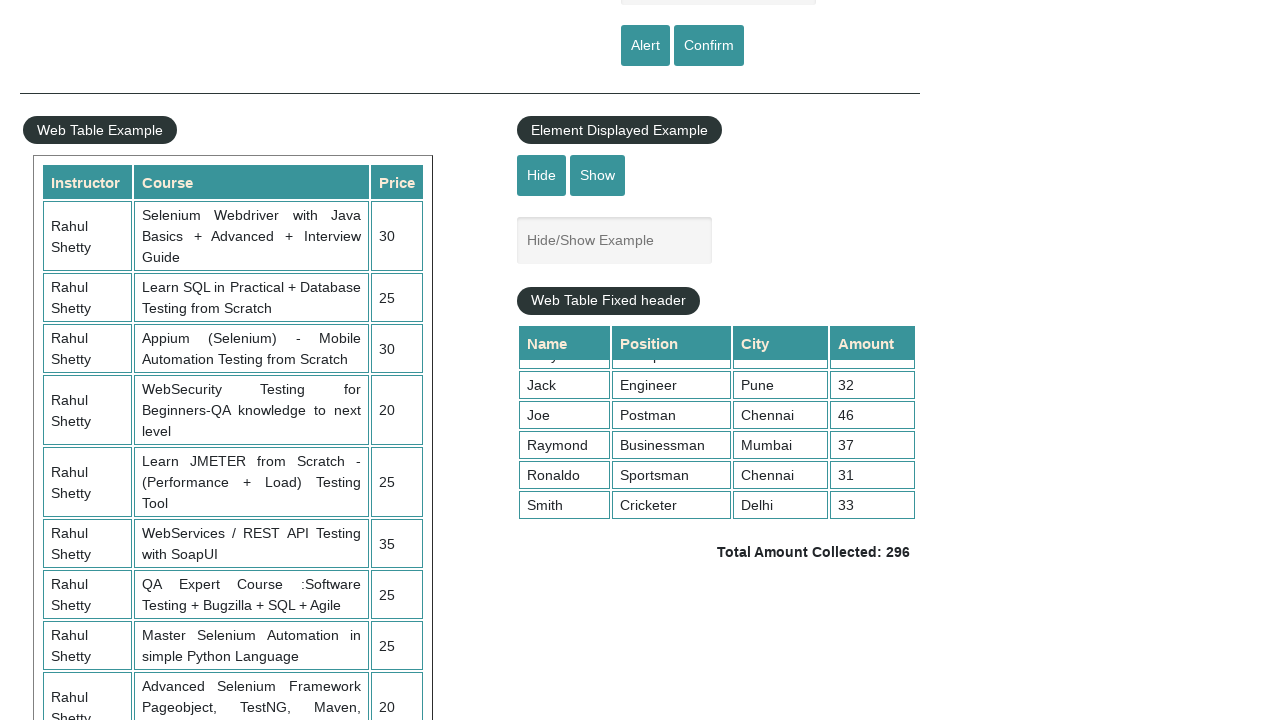

Waited for table price column elements to be present
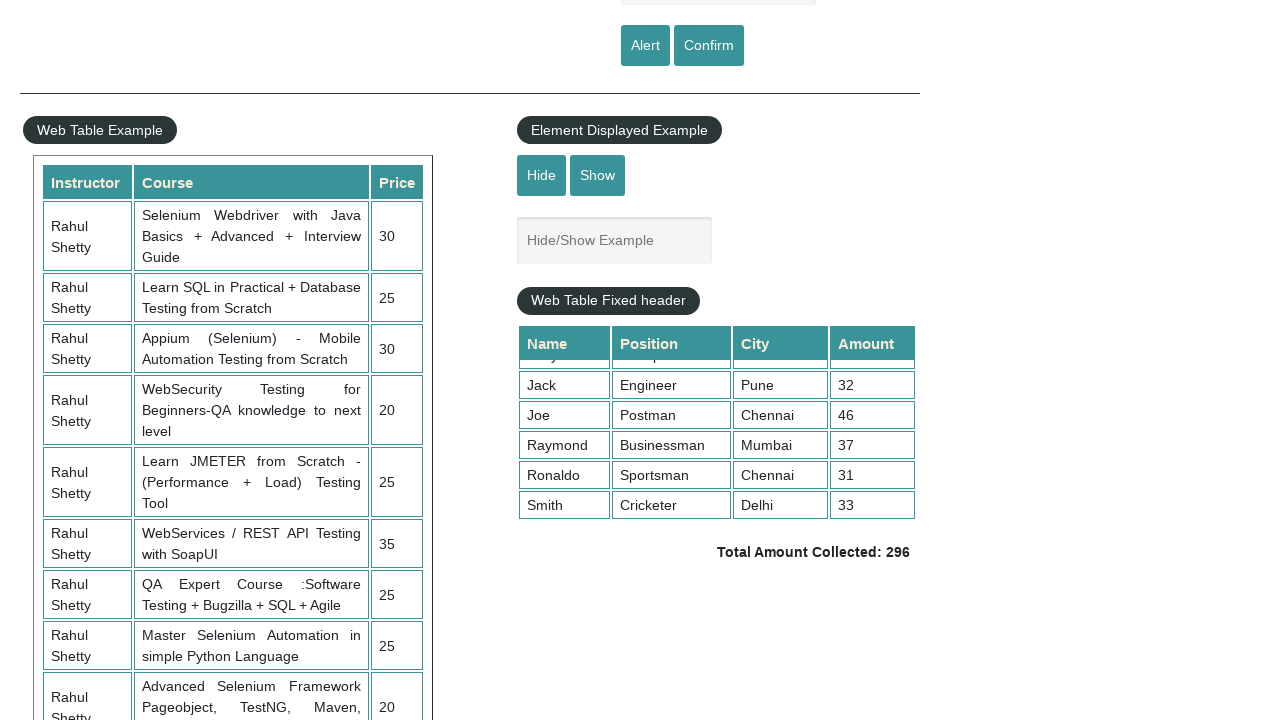

Retrieved all price column elements from product table
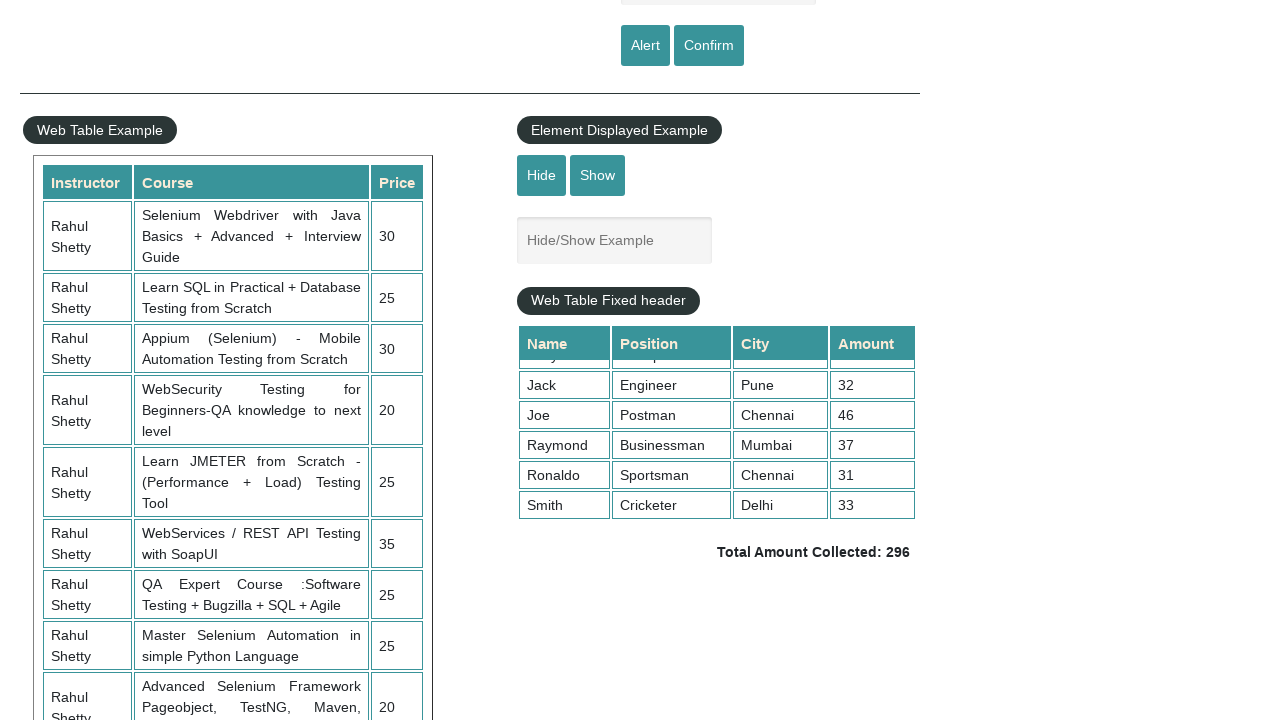

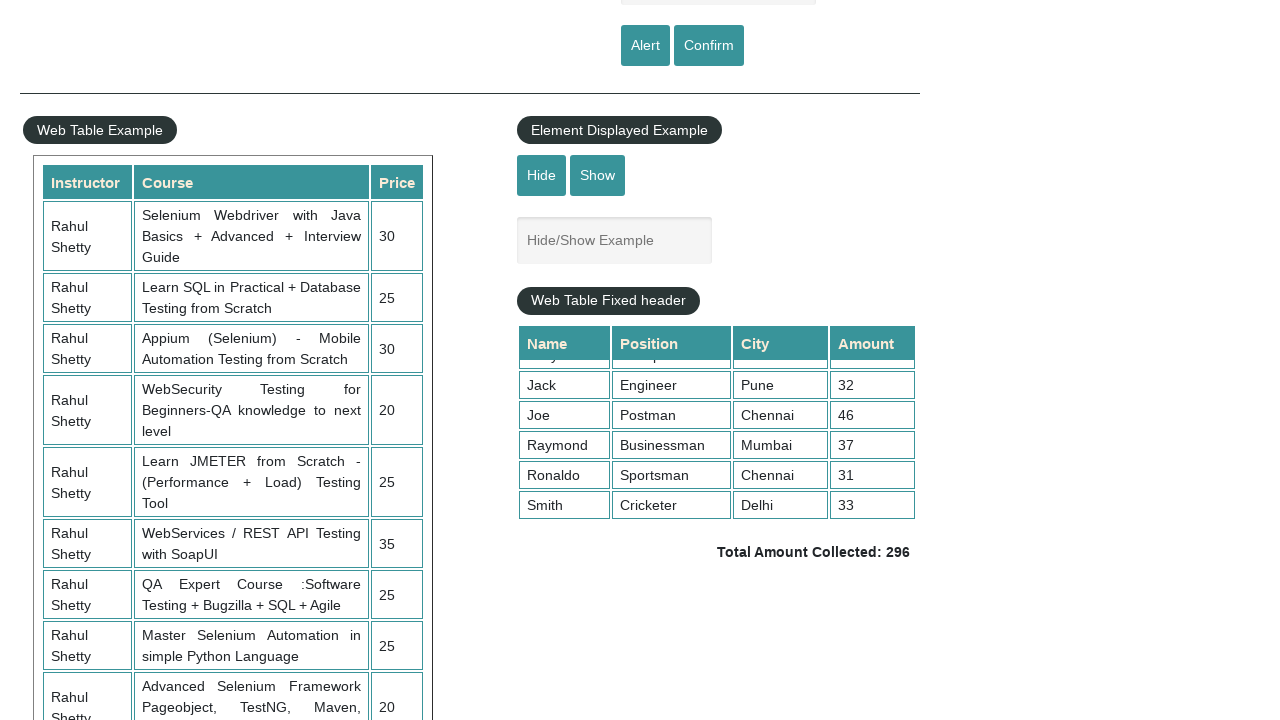